Tests the Yogiyo food delivery website by searching for a location, selecting an address from results, and then searching for a specific food type within that area.

Starting URL: https://www.yogiyo.co.kr/

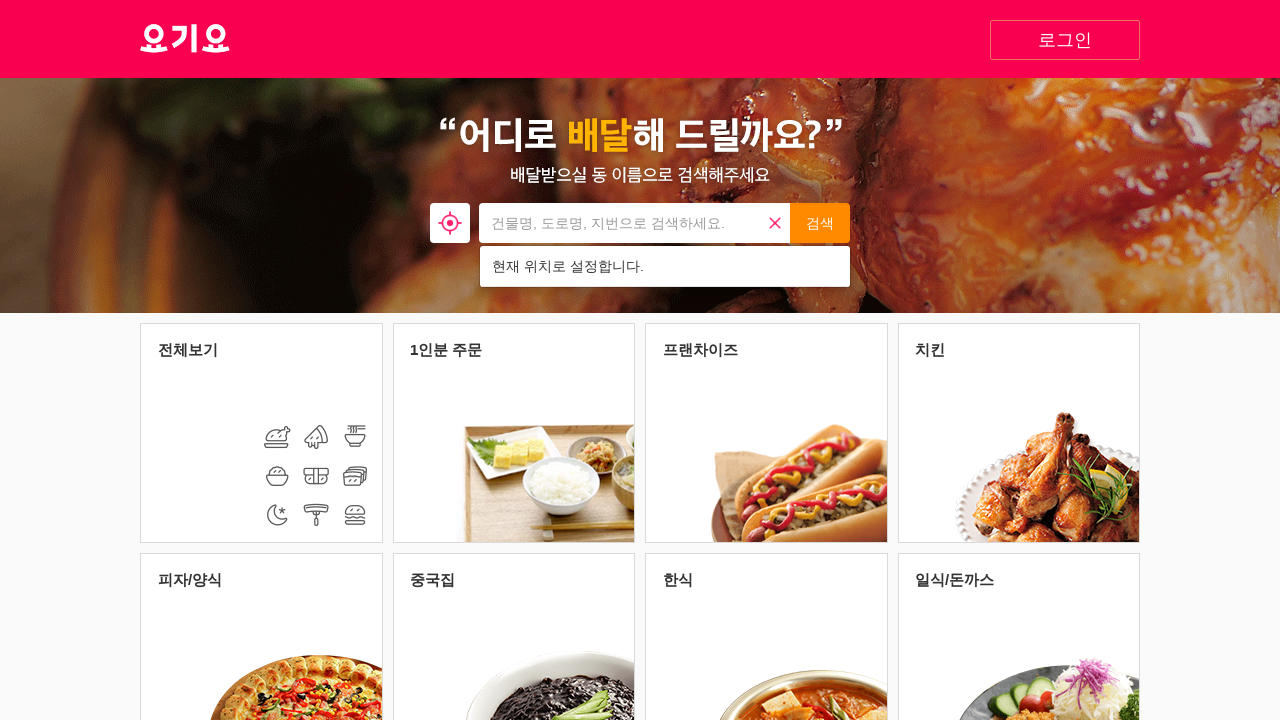

Set viewport to 1920x1080
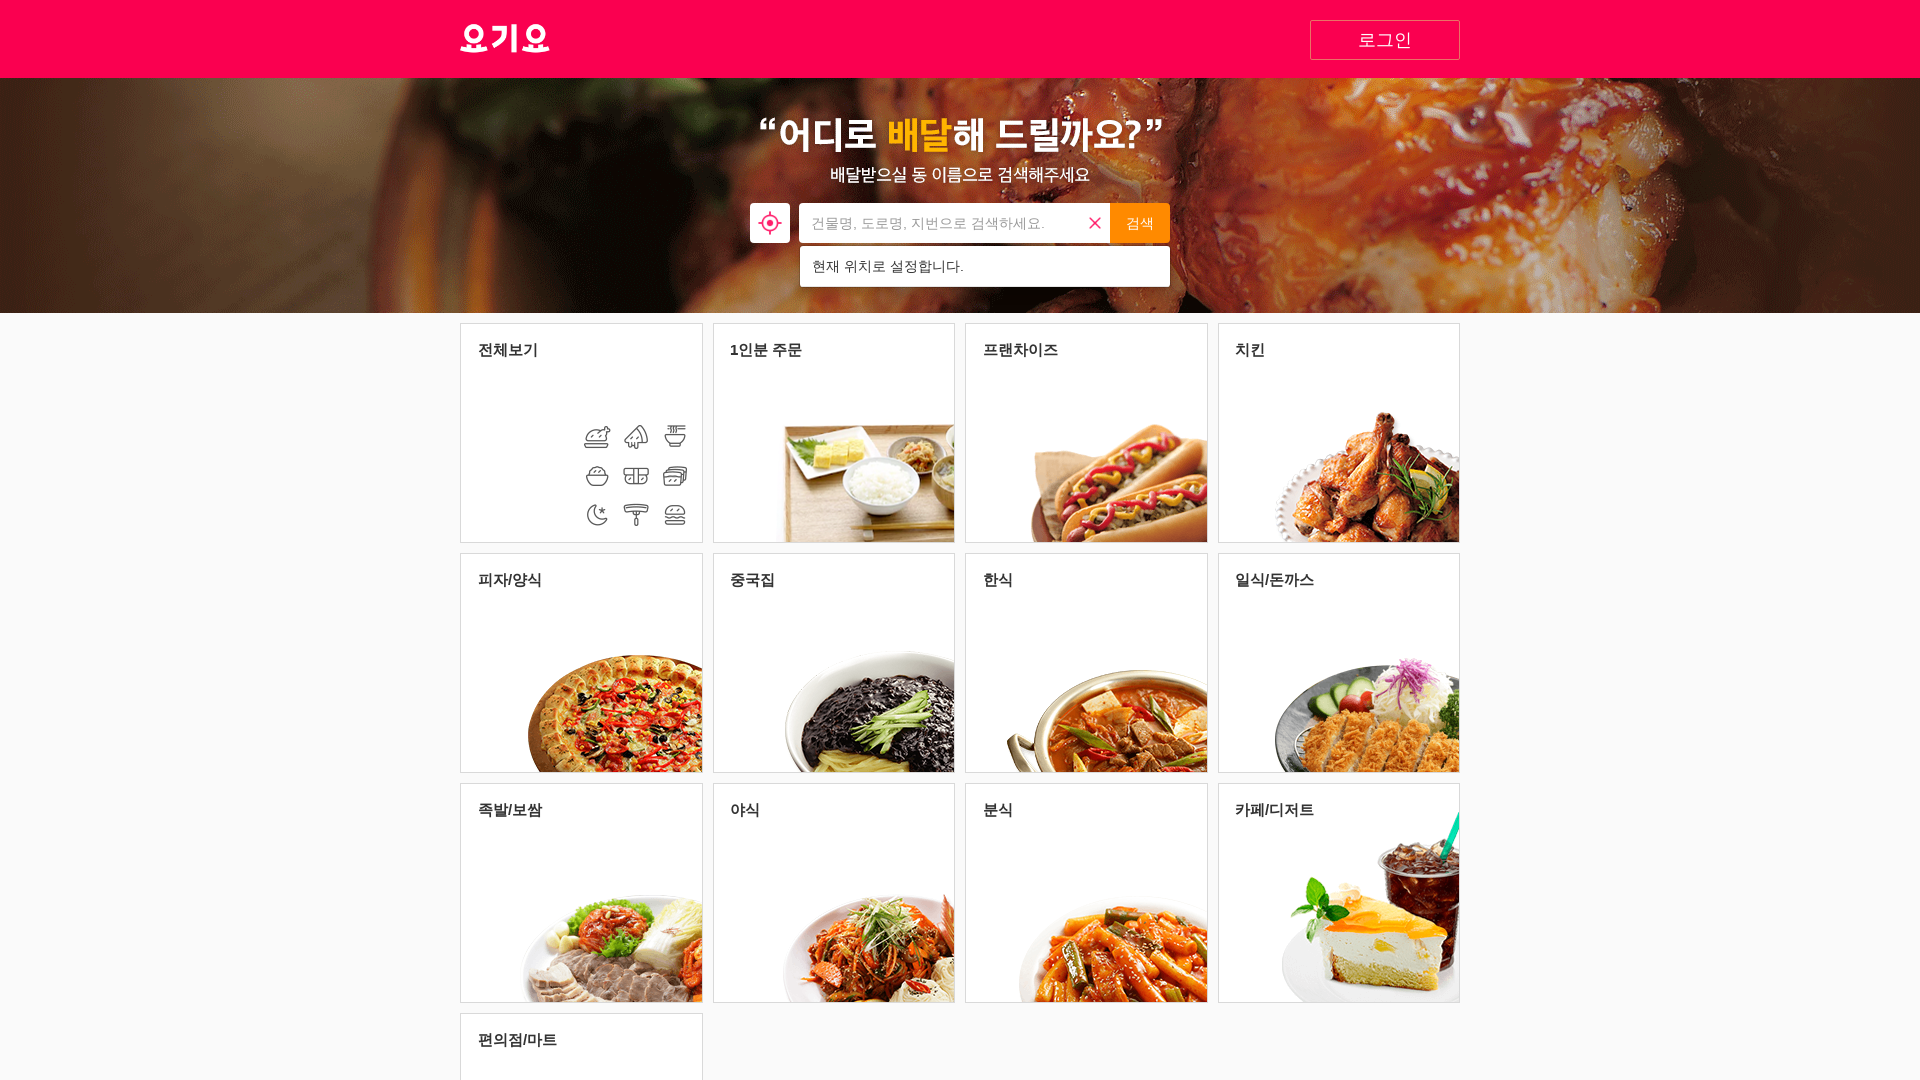

Cleared location search input on xpath=//*[@id="search"]/div/form/input
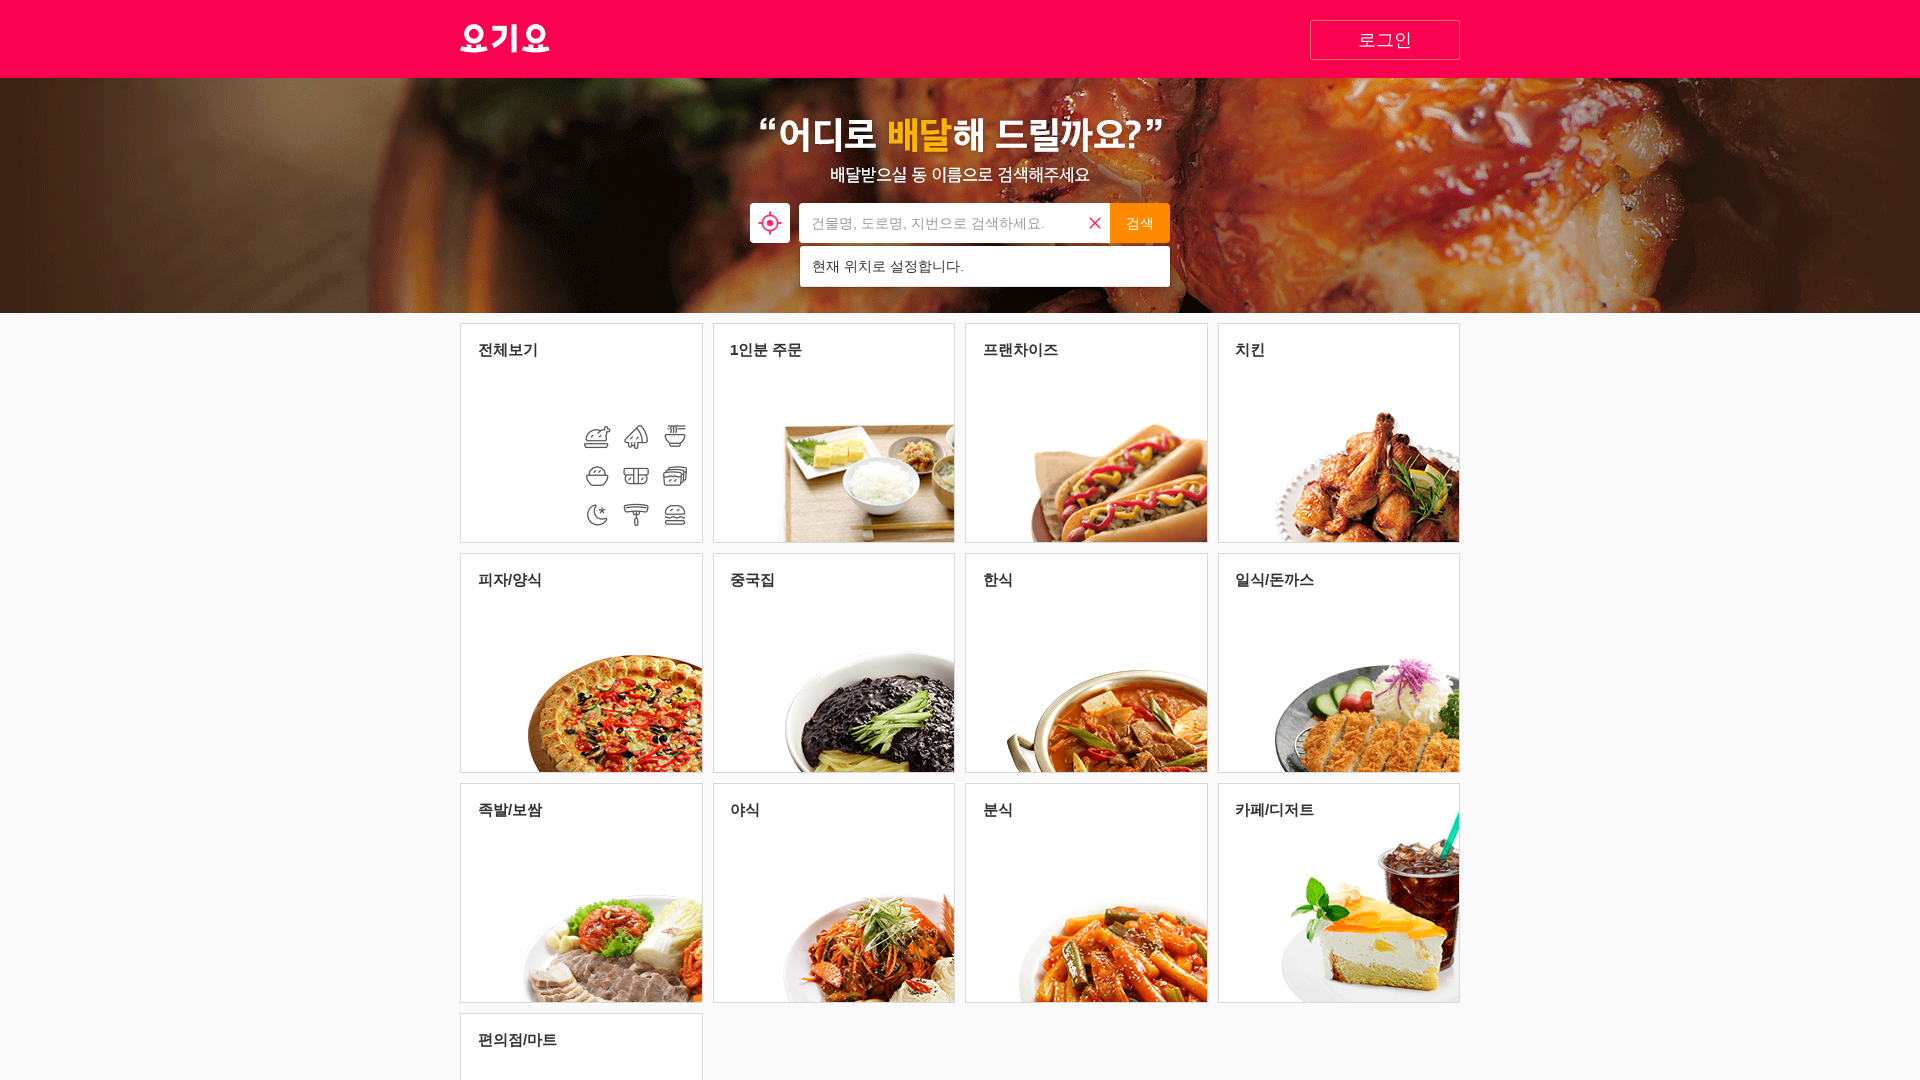

Filled location search input with '강남역' (Gangnam Station) on xpath=//*[@id="search"]/div/form/input
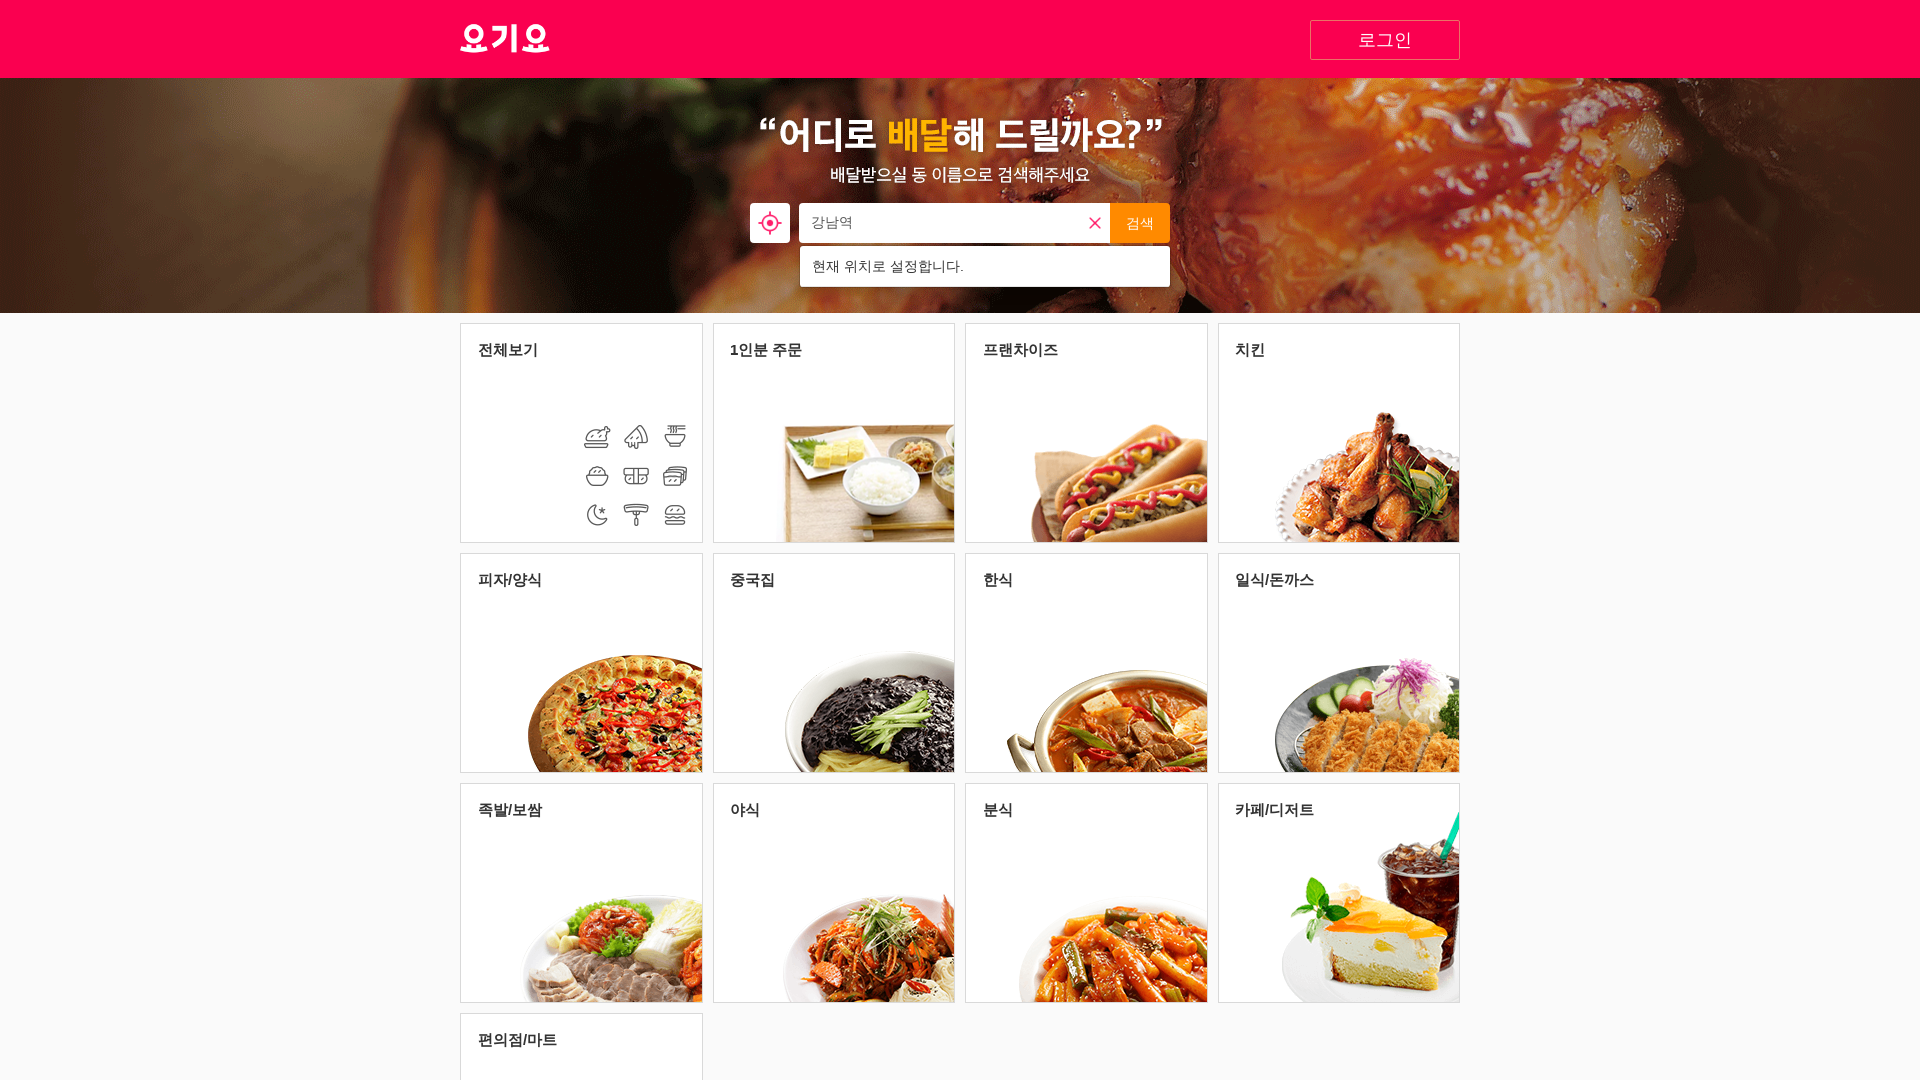

Clicked search address button at (1140, 223) on xpath=//*[@id="button_search_address"]/button[2]
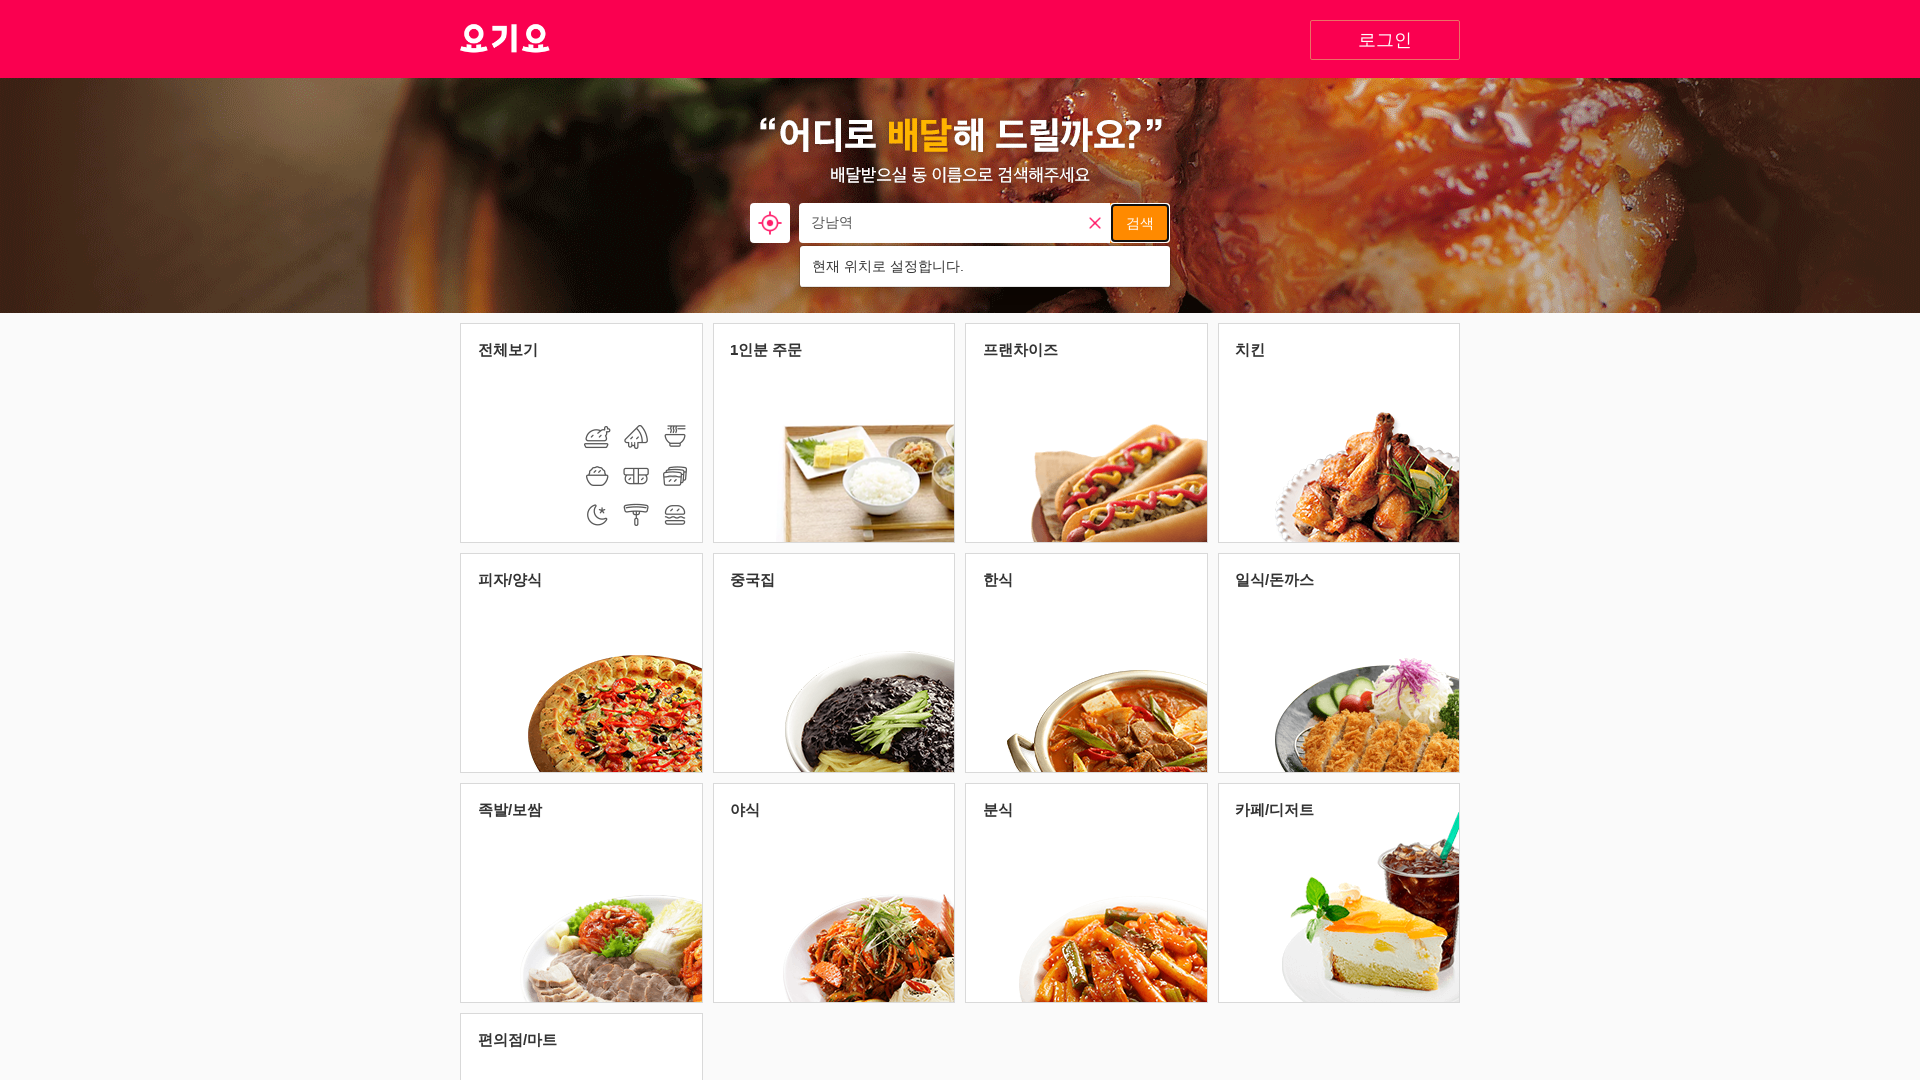

Waited for address search results to appear
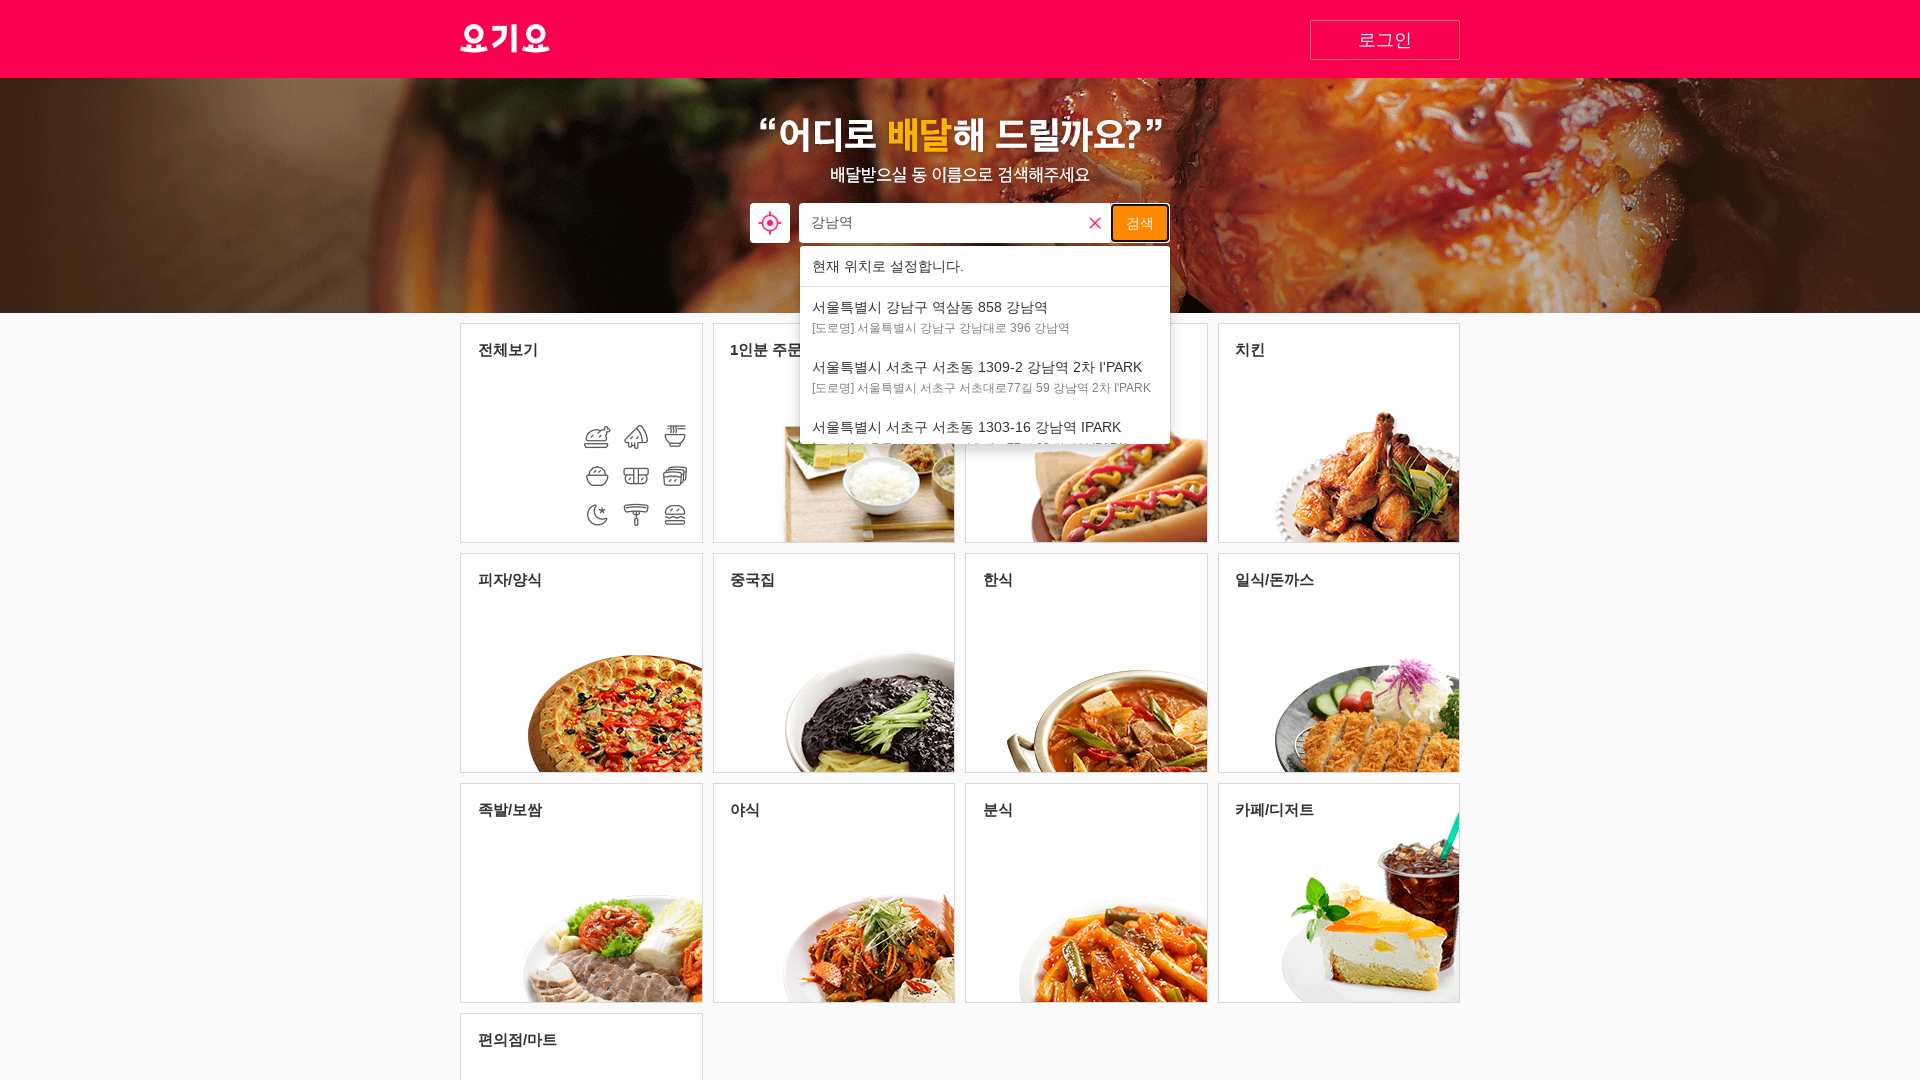

Selected third address from search results at (985, 317) on #search > div > form > ul > li:nth-child(3) > a
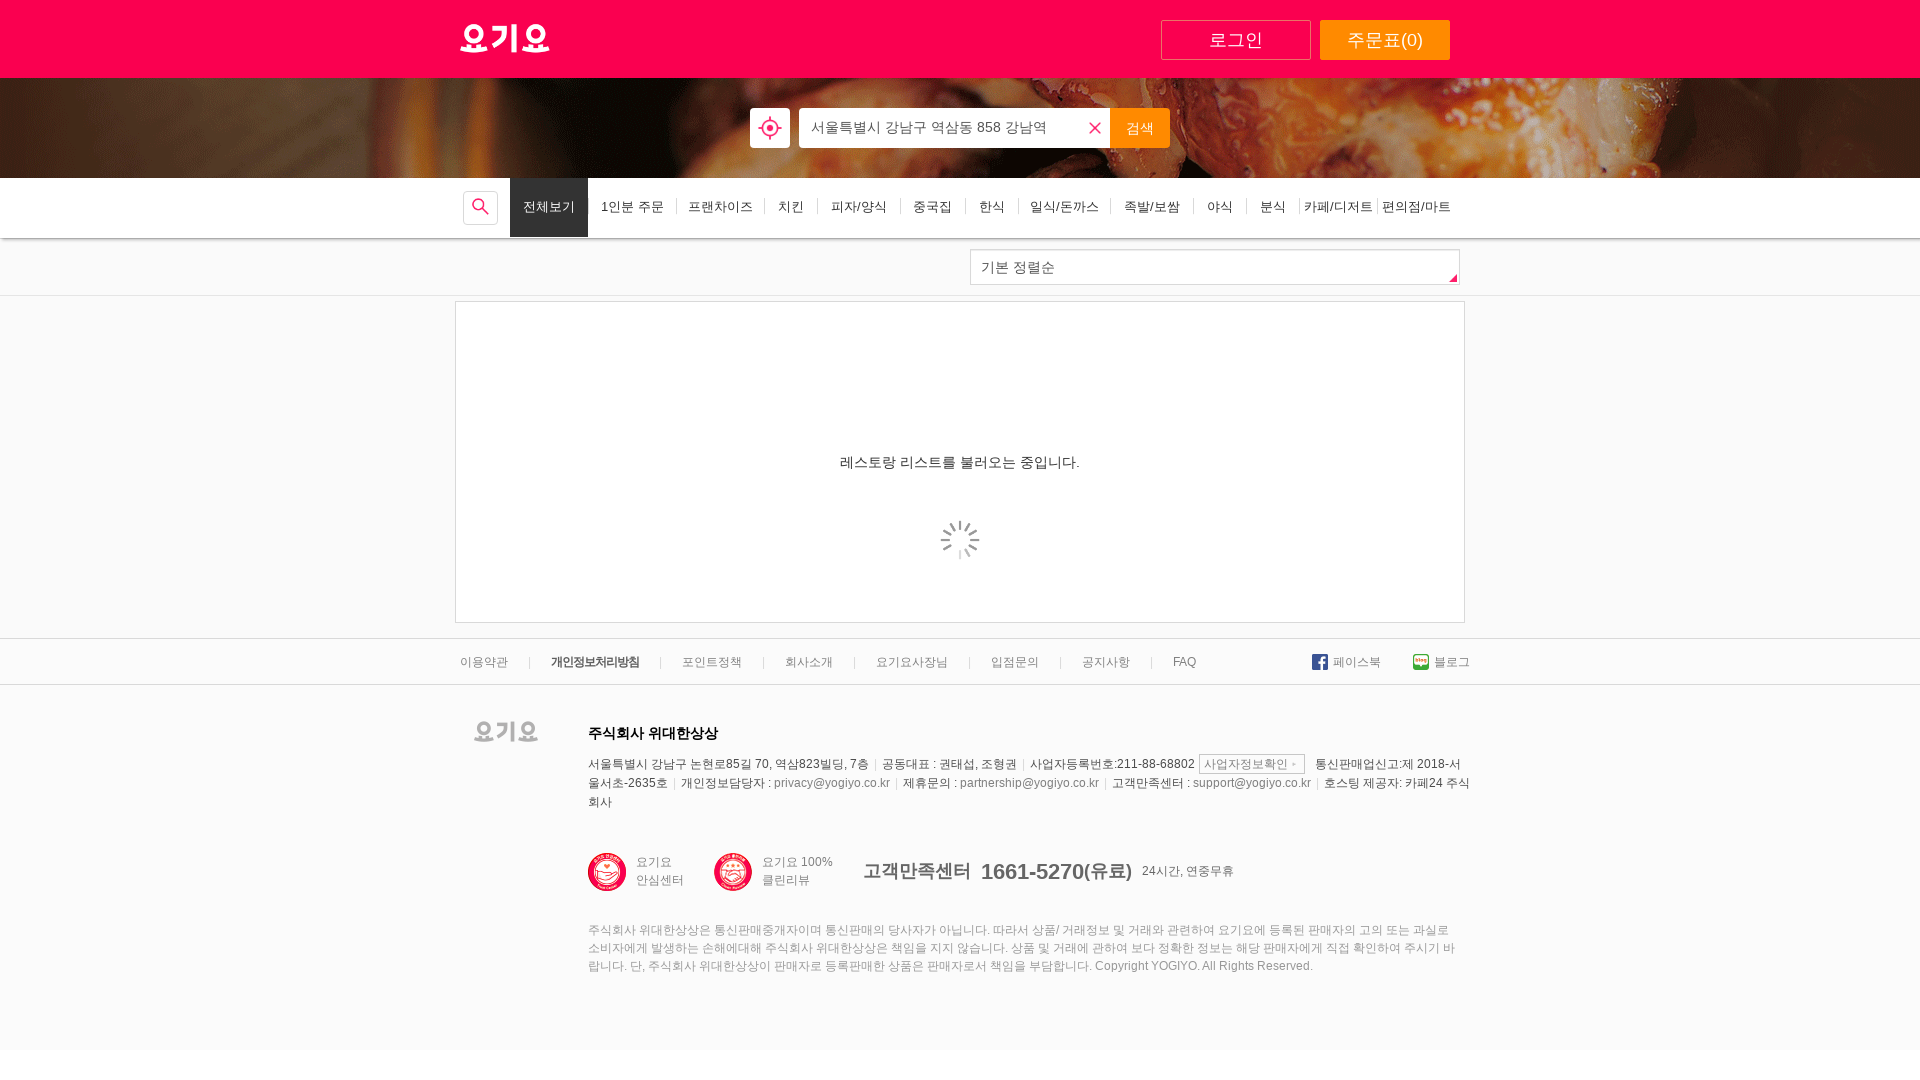

Waited for category menu to appear
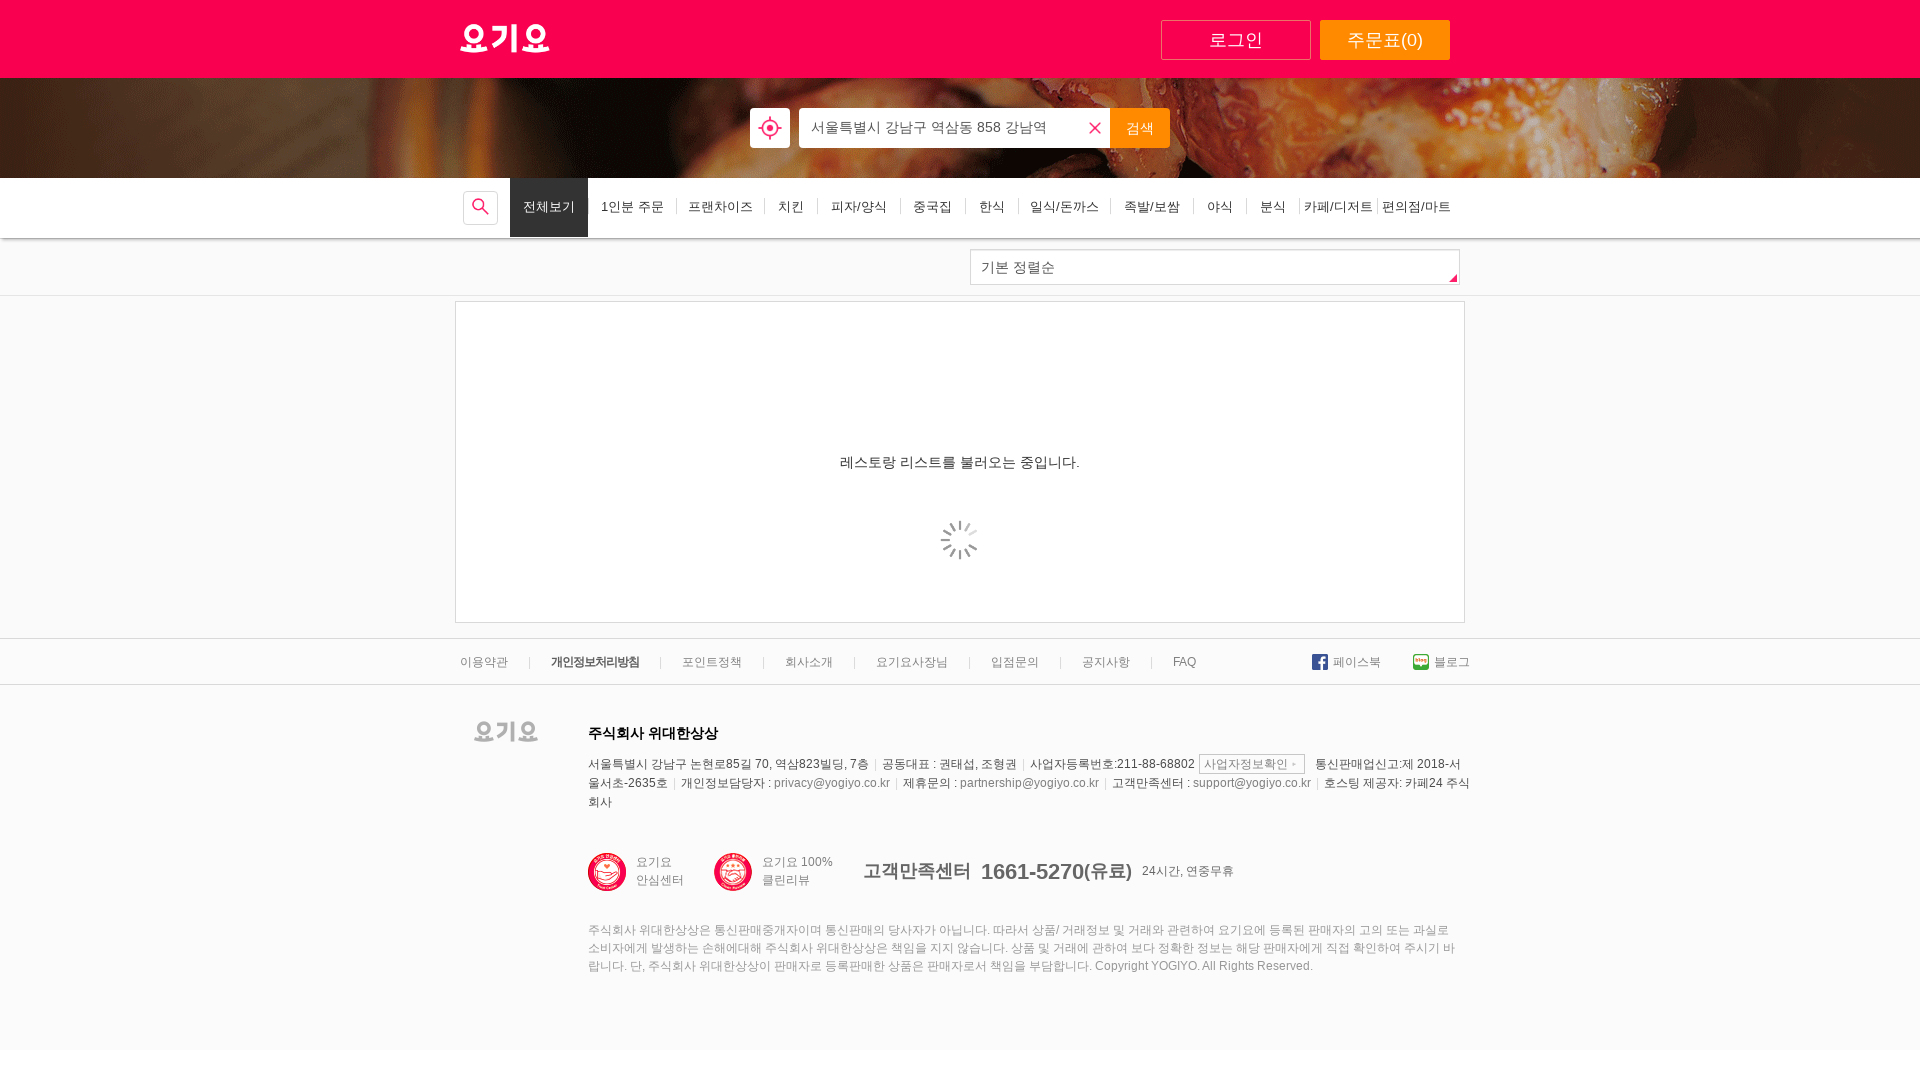

Clicked first category menu item at (480, 208) on xpath=//*[@id="category"]/ul/li[1]/a
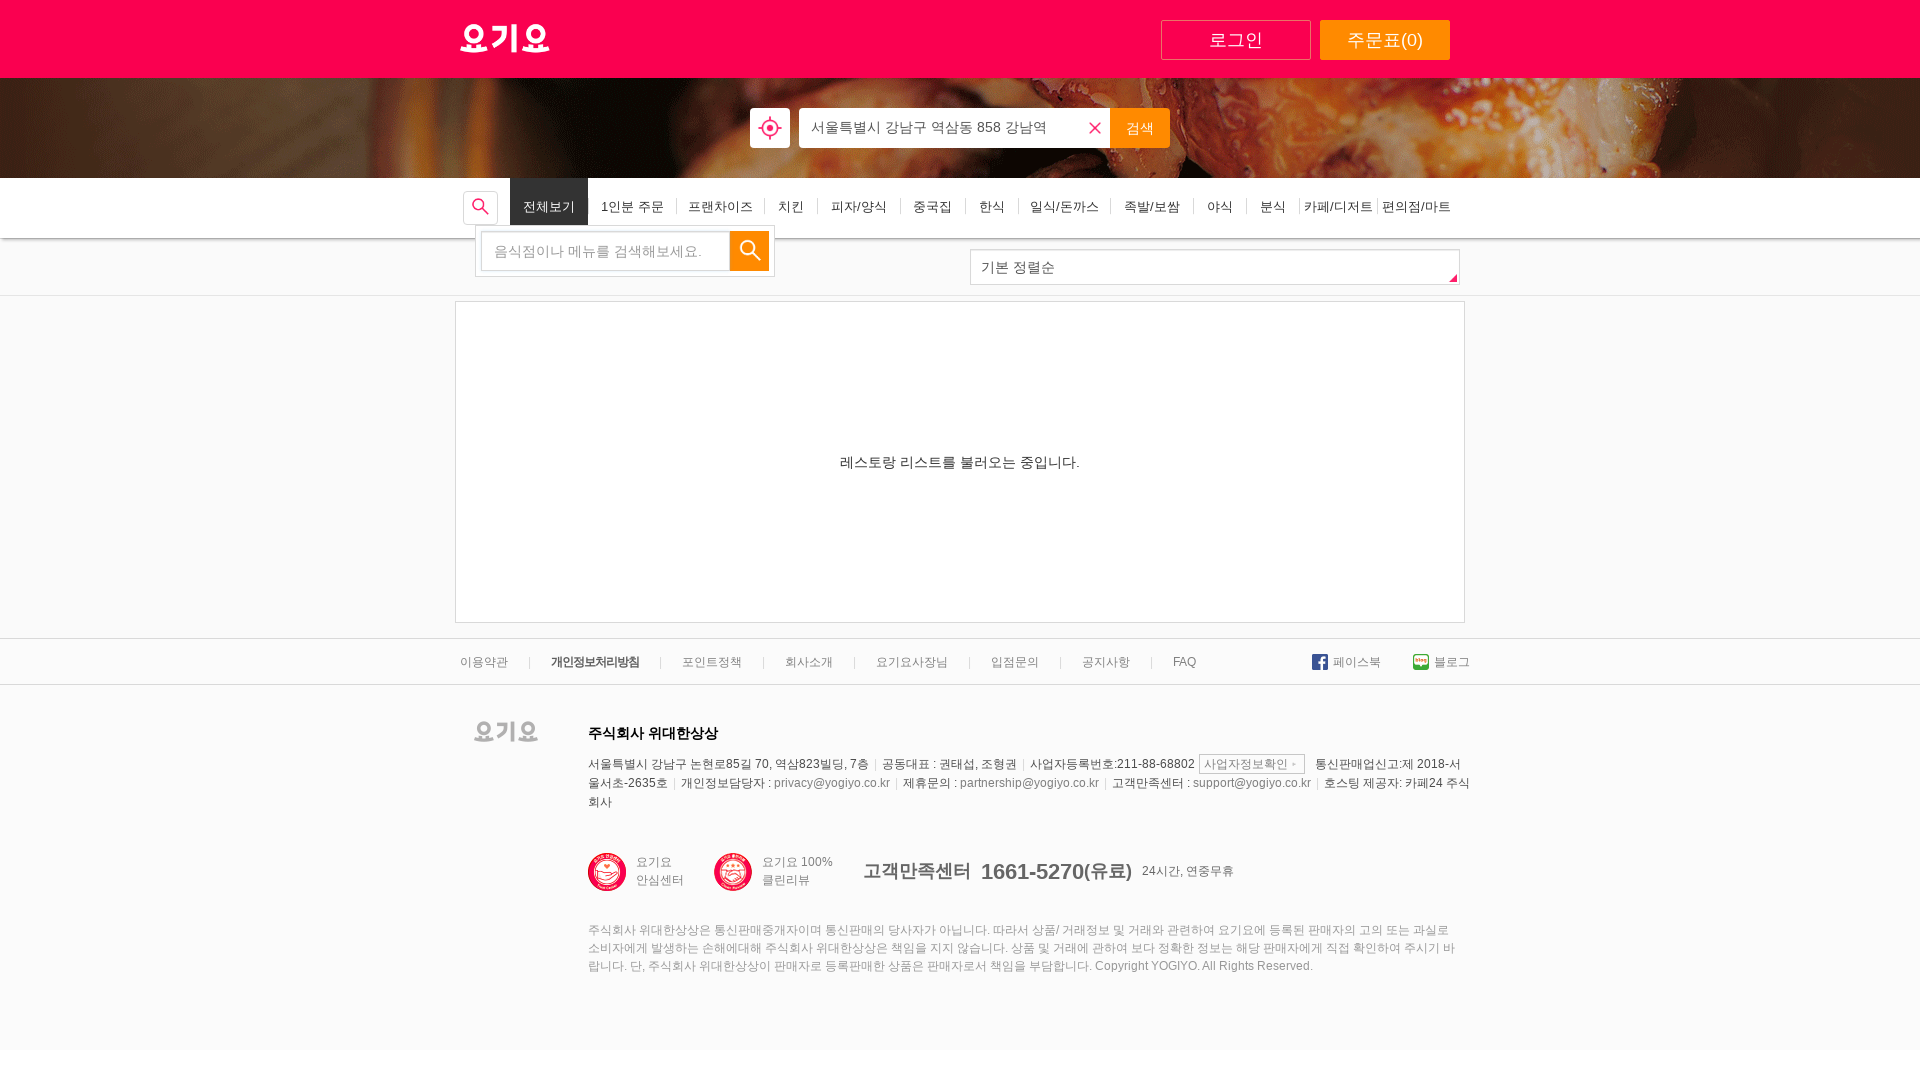

Filled food search input with '치킨' (Chicken) on xpath=//*[@id="category"]/ul/li[15]/form/div/input
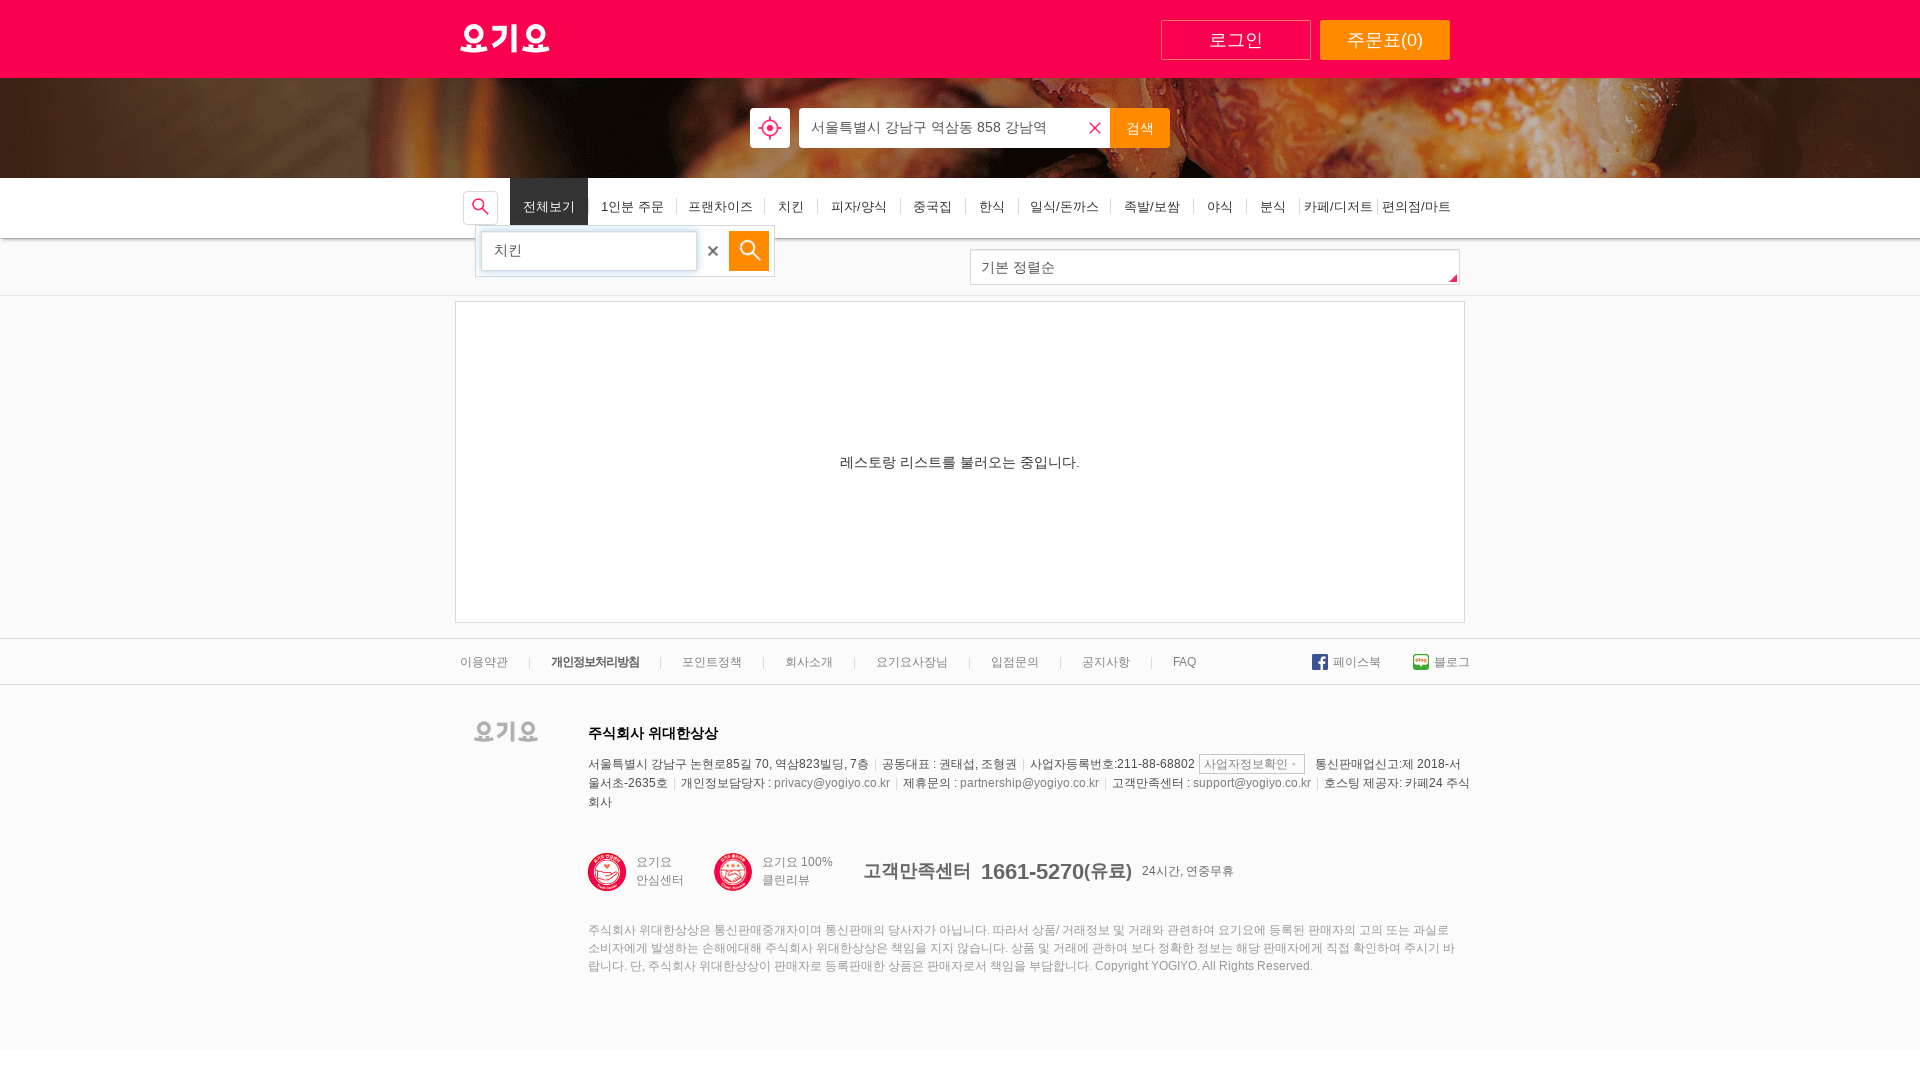

Clicked food search button to search for chicken restaurants at (749, 251) on xpath=//*[@id="category_search_button"]
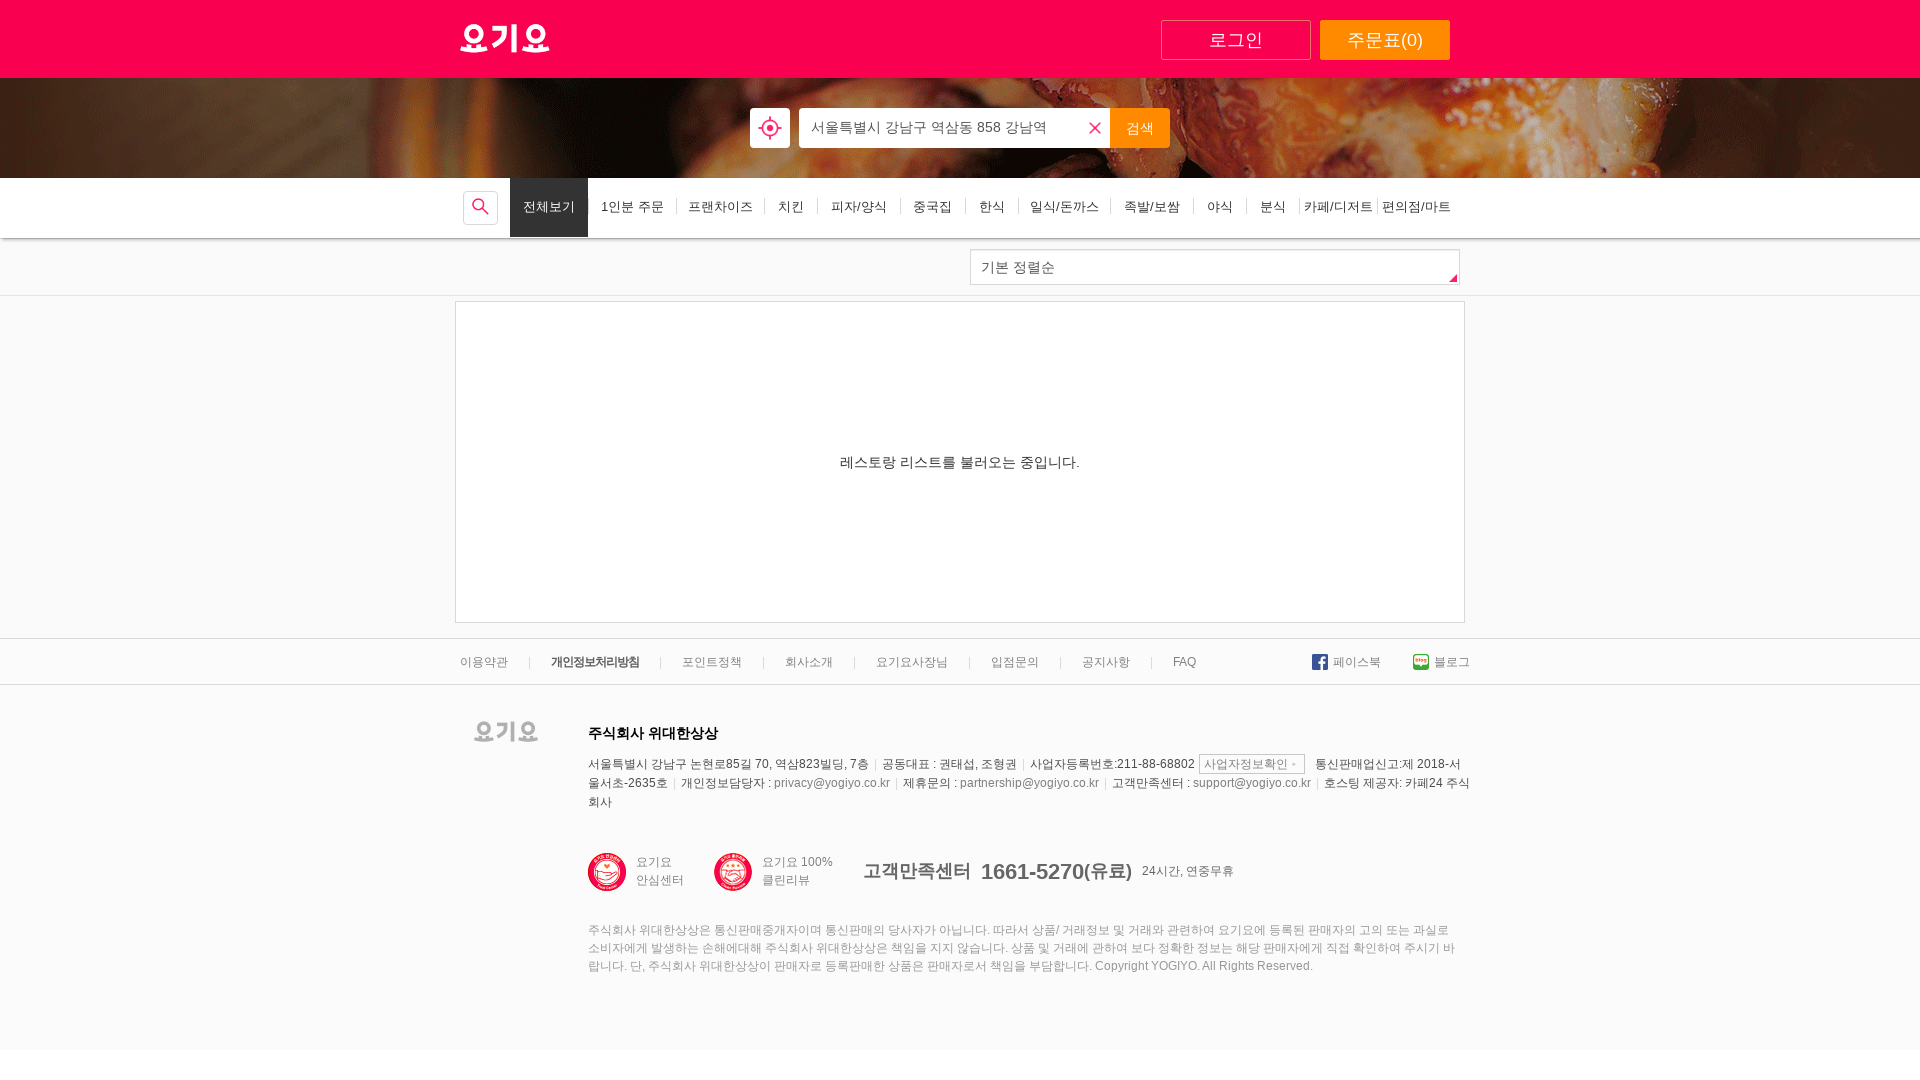

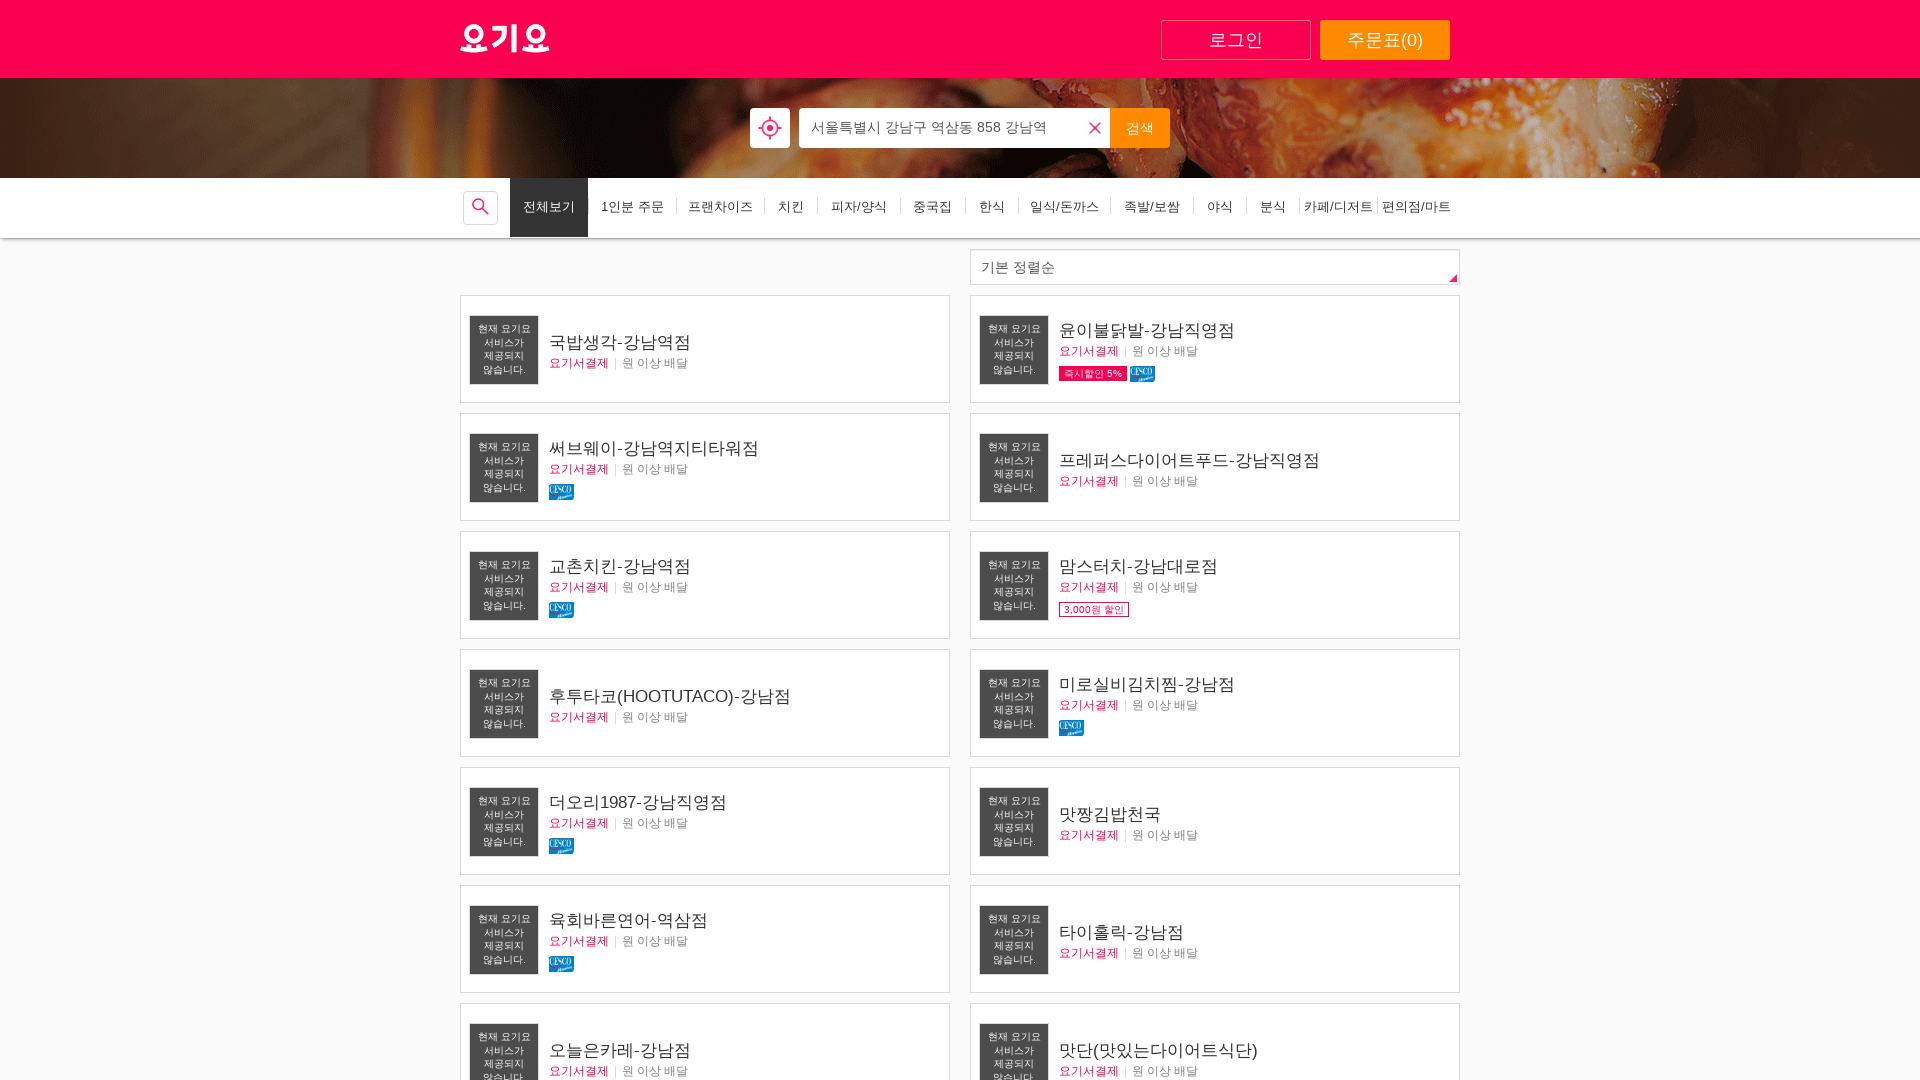